Tests various alert handling scenarios including simple alerts, confirm dialogs, sweet alerts, prompt alerts and modal dialogs on a practice website

Starting URL: https://www.leafground.com/alert.xhtml

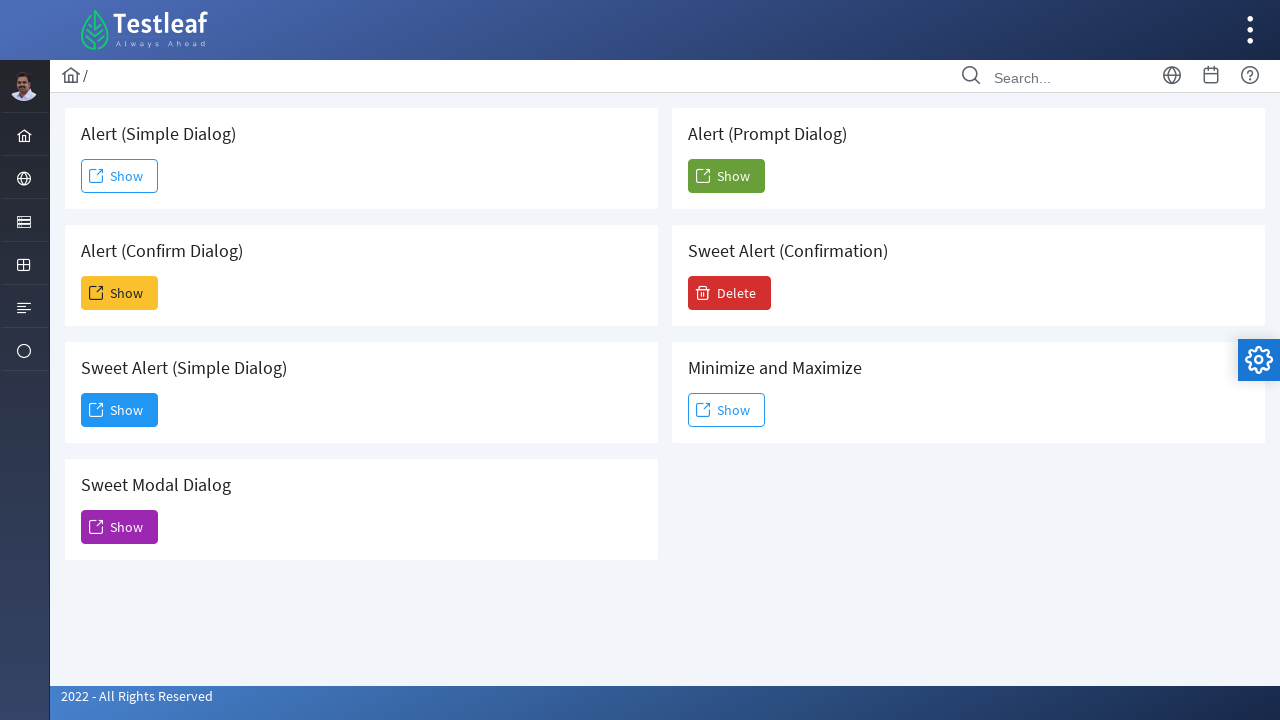

Clicked Show button for simple alert at (120, 176) on xpath=(//span[text()='Show'])[1]
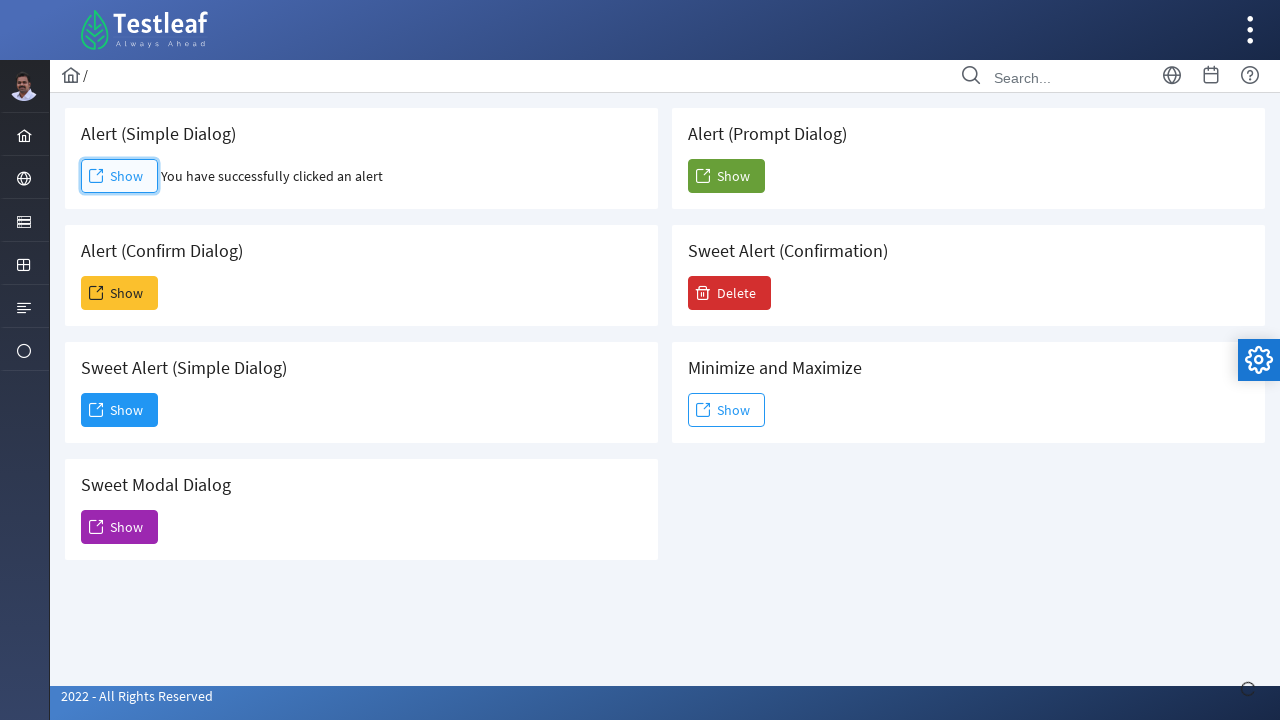

Accepted simple alert dialog
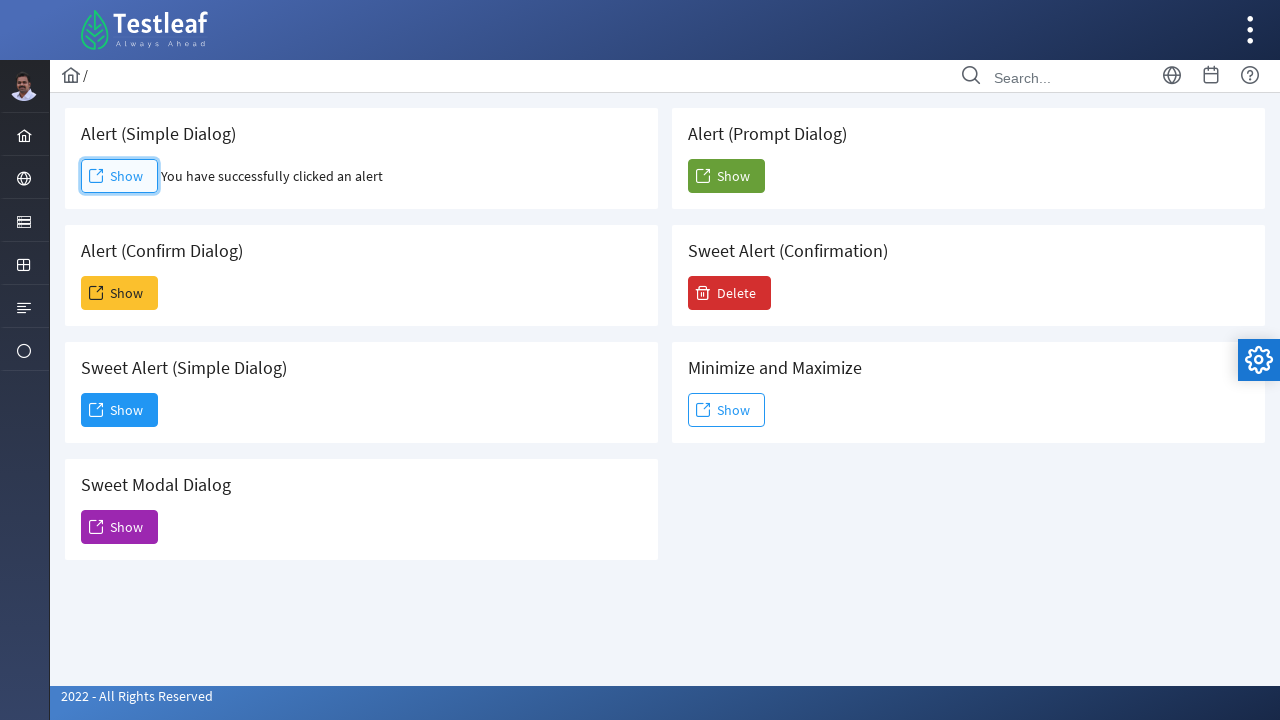

Retrieved simple alert result: You have successfully clicked an alert
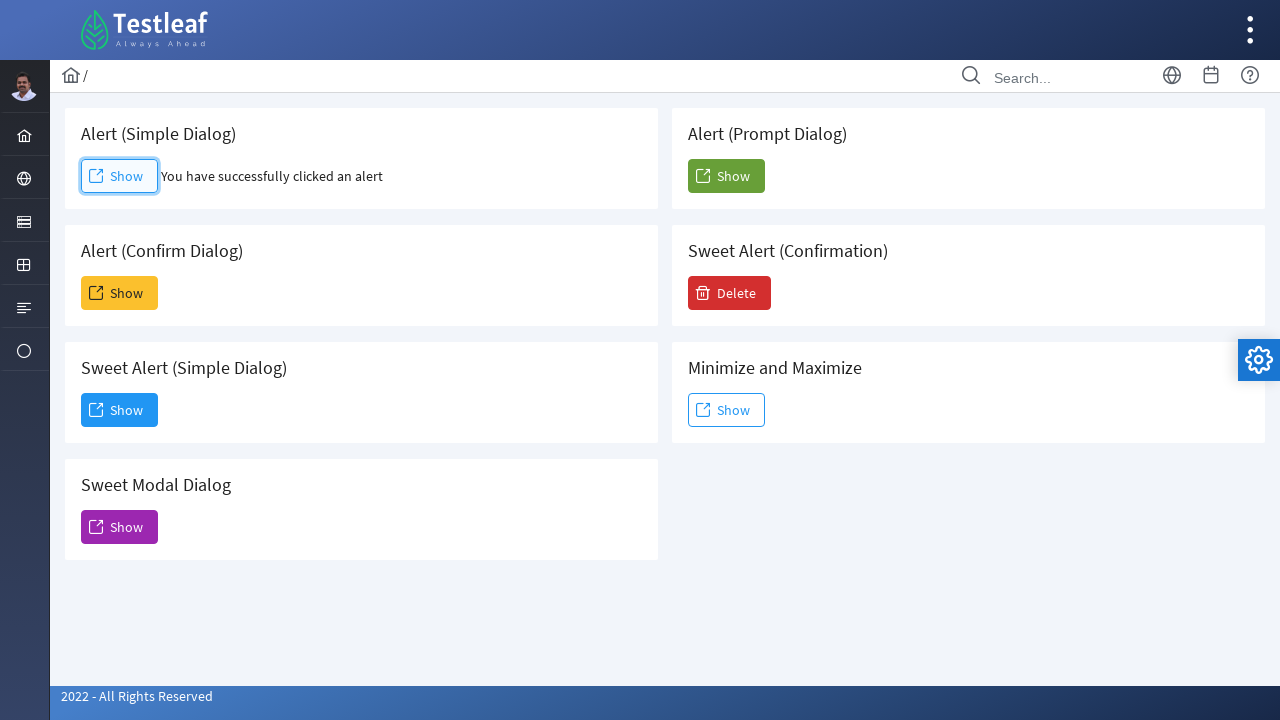

Clicked Show button for confirm dialog at (120, 293) on xpath=(//span[text()='Show'])[2]
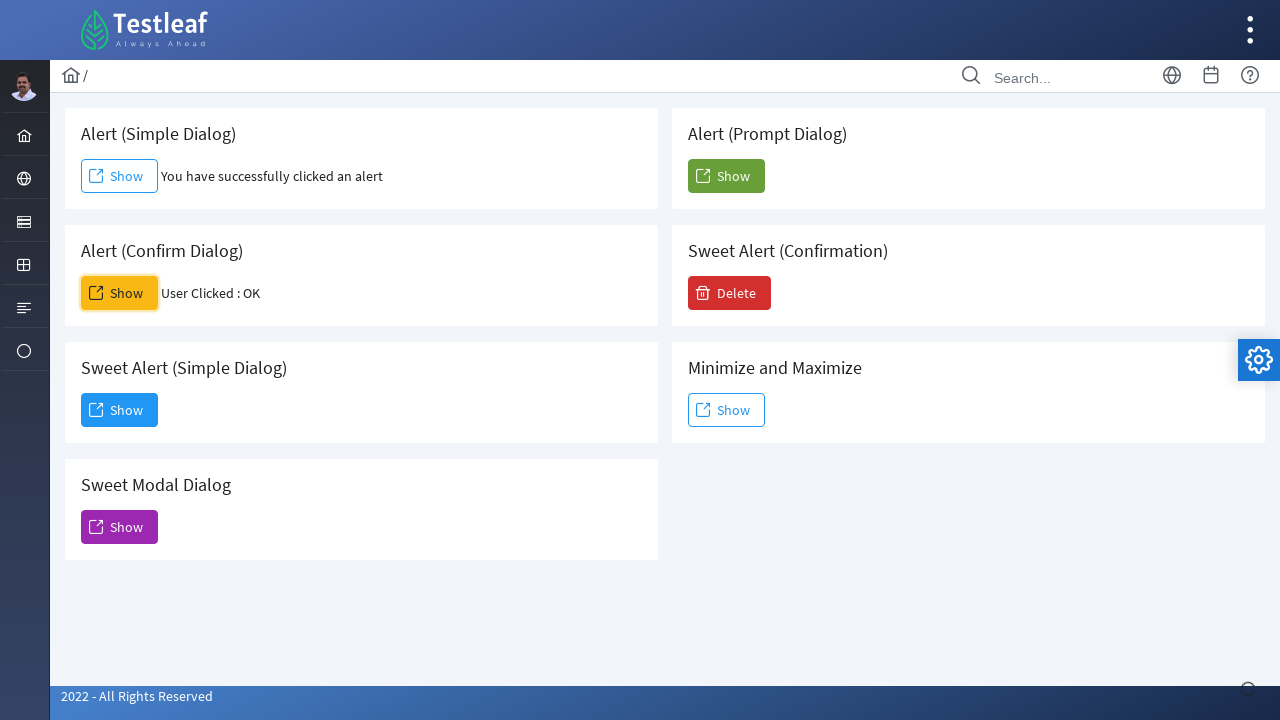

Accepted confirm dialog
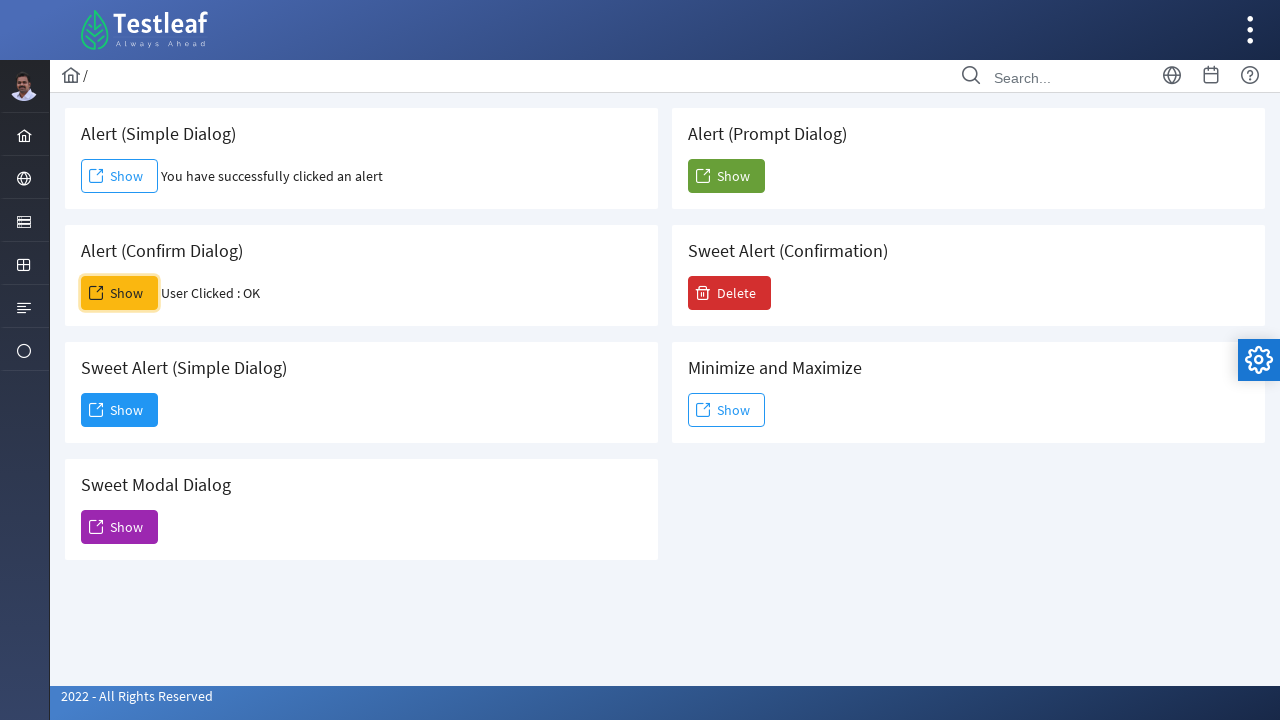

Retrieved confirm dialog result: User Clicked : OK
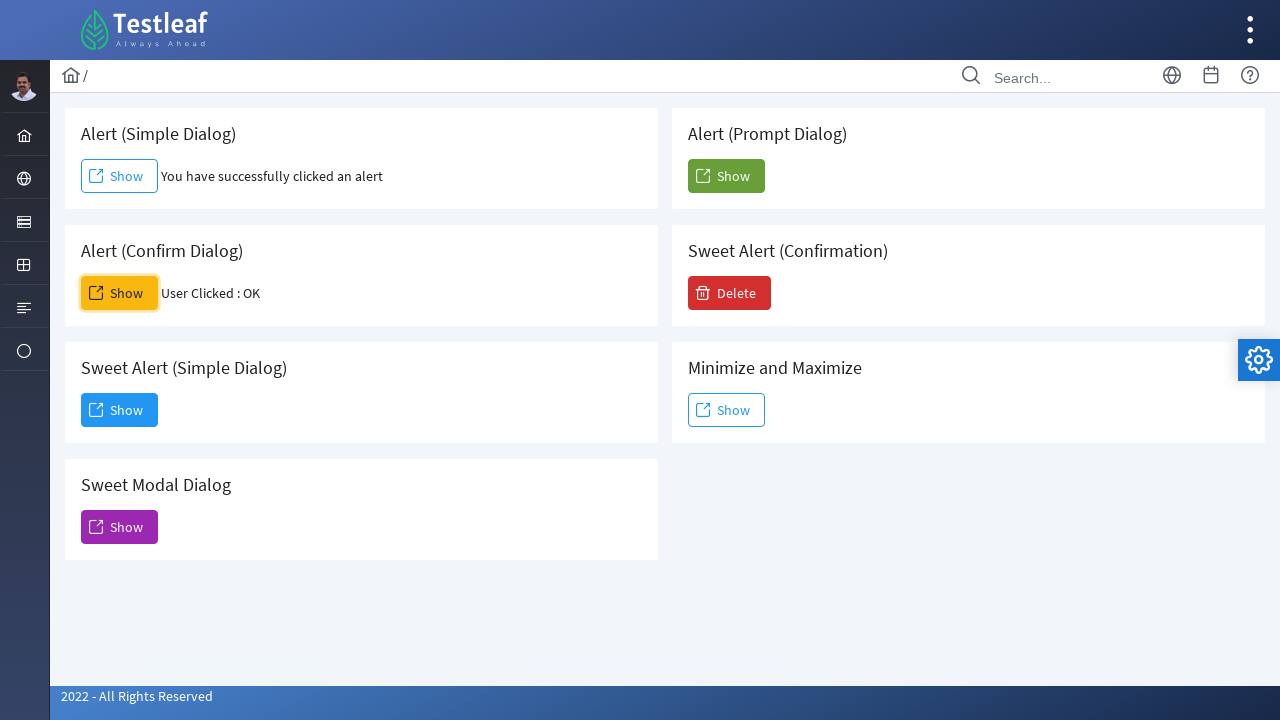

Clicked Show button for sweet alert at (120, 410) on xpath=(//span[text()='Show'])[3]
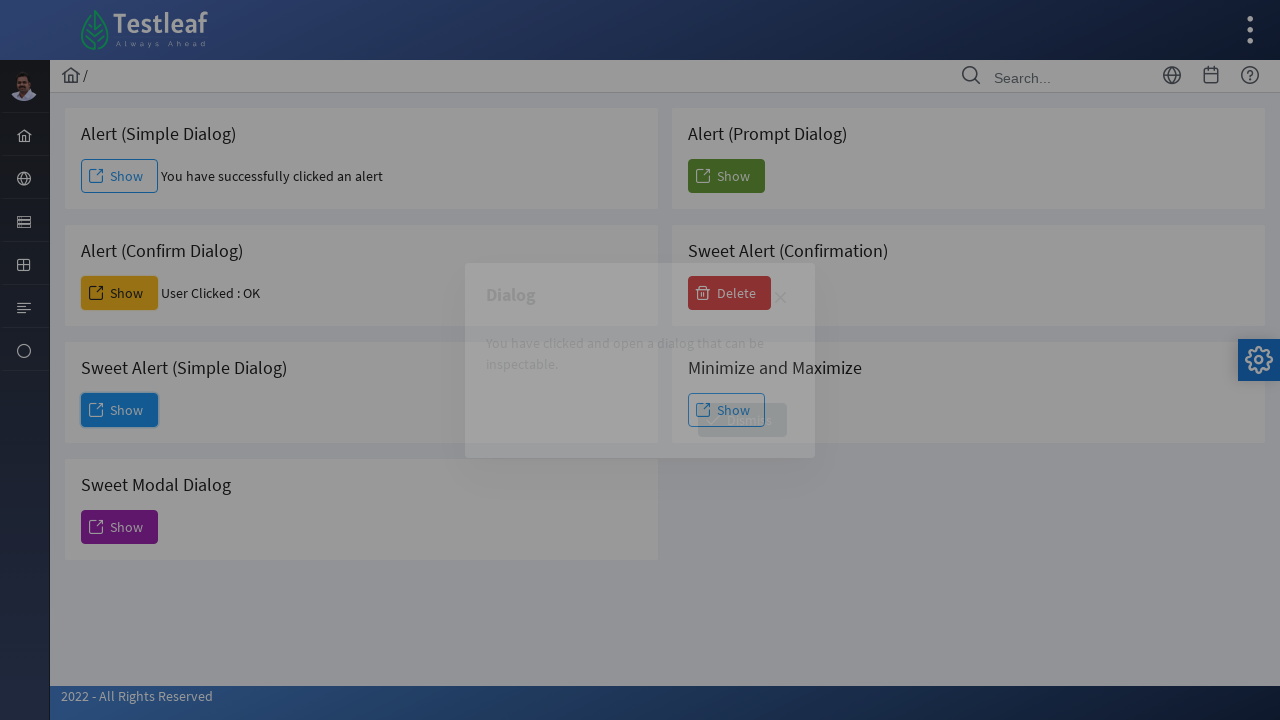

Clicked Dismiss button on sweet alert at (742, 420) on xpath=//span[text()='Dismiss']
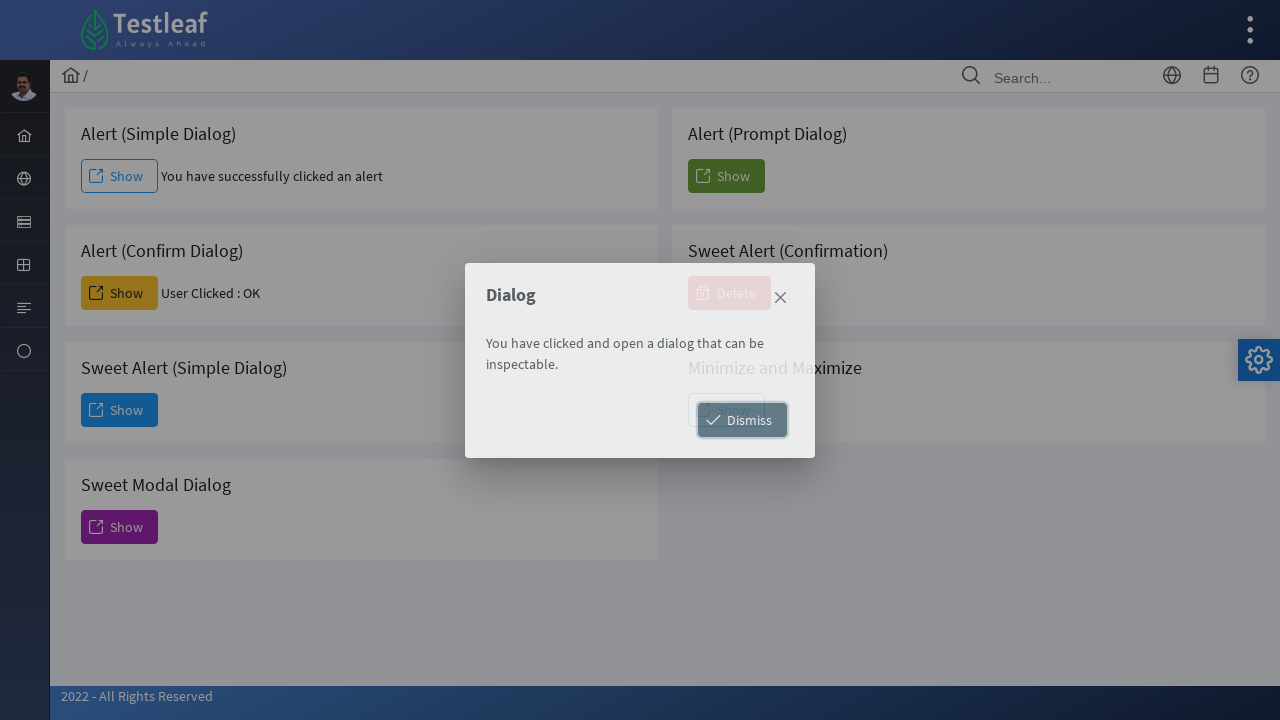

Clicked Show button for modal dialog at (120, 527) on xpath=(//span[text()='Show'])[4]
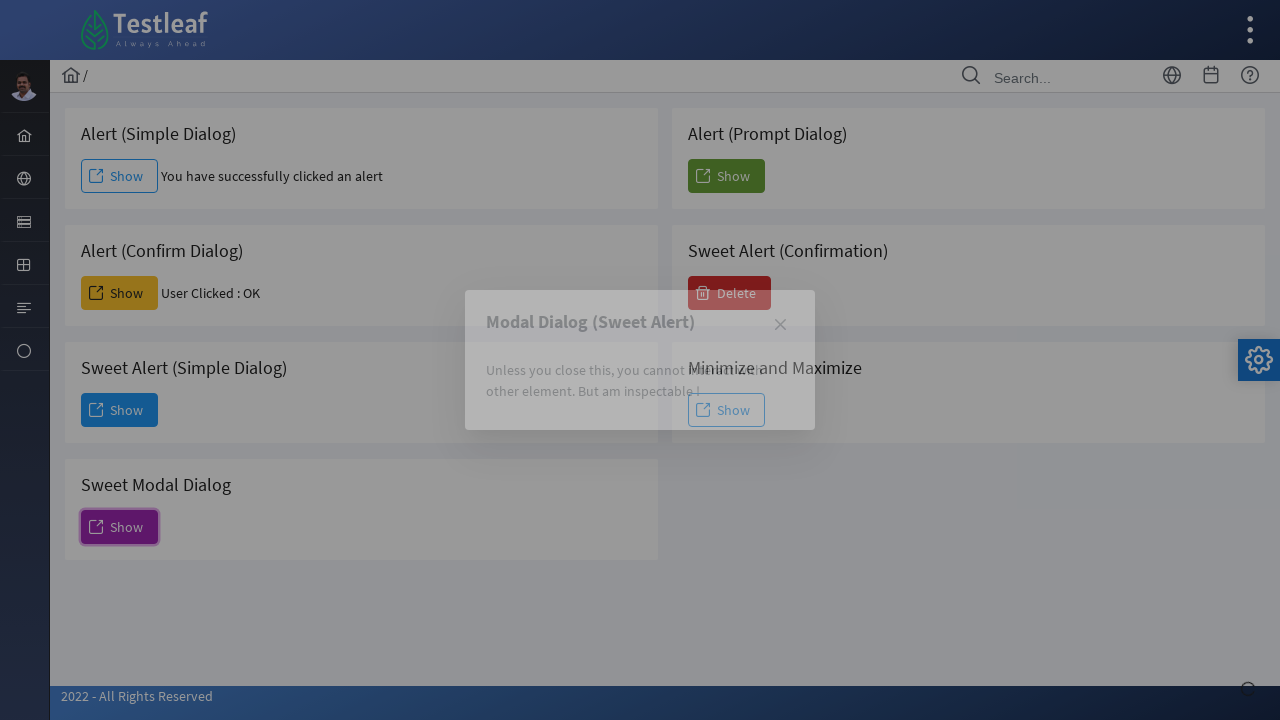

Waited 3 seconds for modal dialog to appear
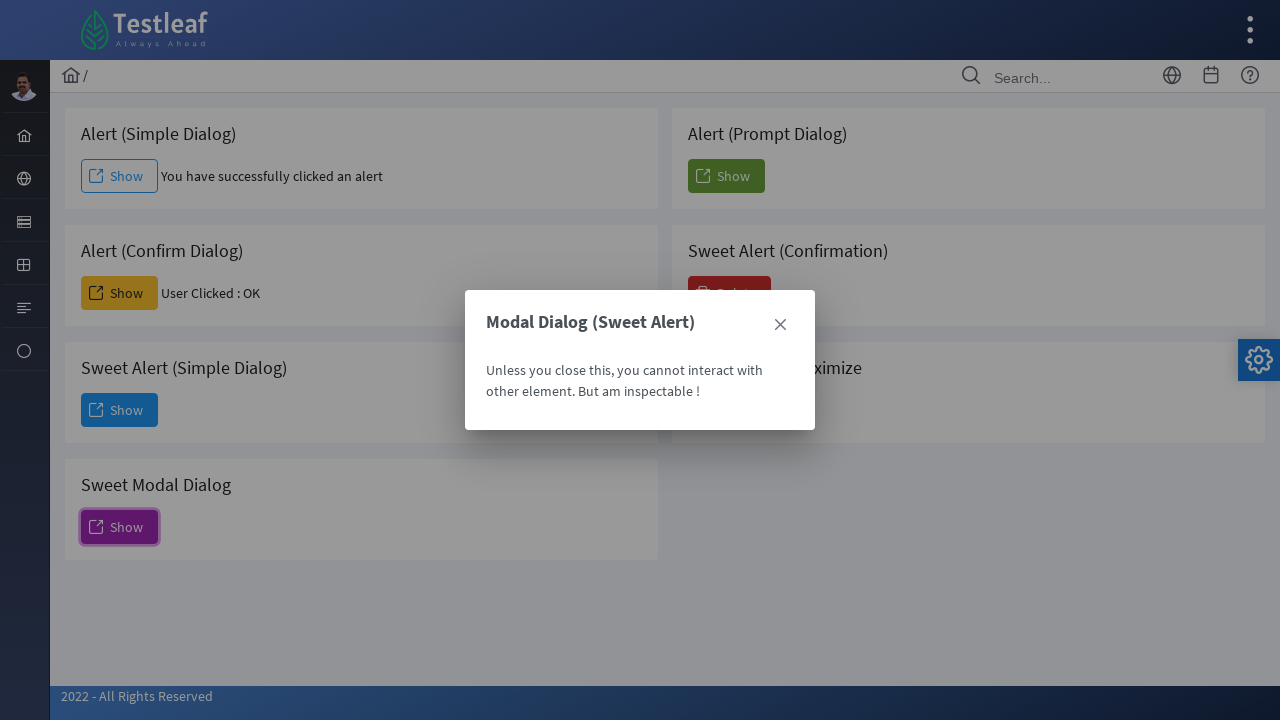

Clicked close button on modal dialog at (780, 325) on xpath=//span[text()='Modal Dialog (Sweet Alert)']/following::span
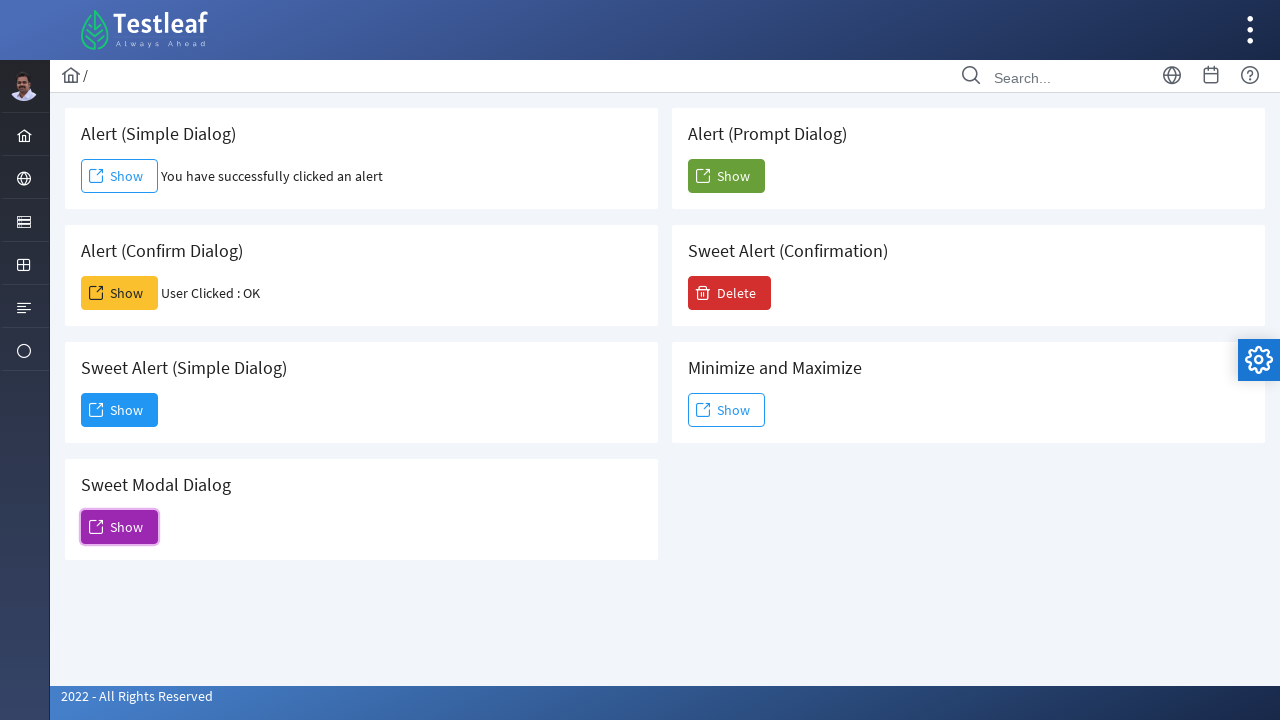

Clicked Delete button at (730, 293) on xpath=//span[text()='Delete']
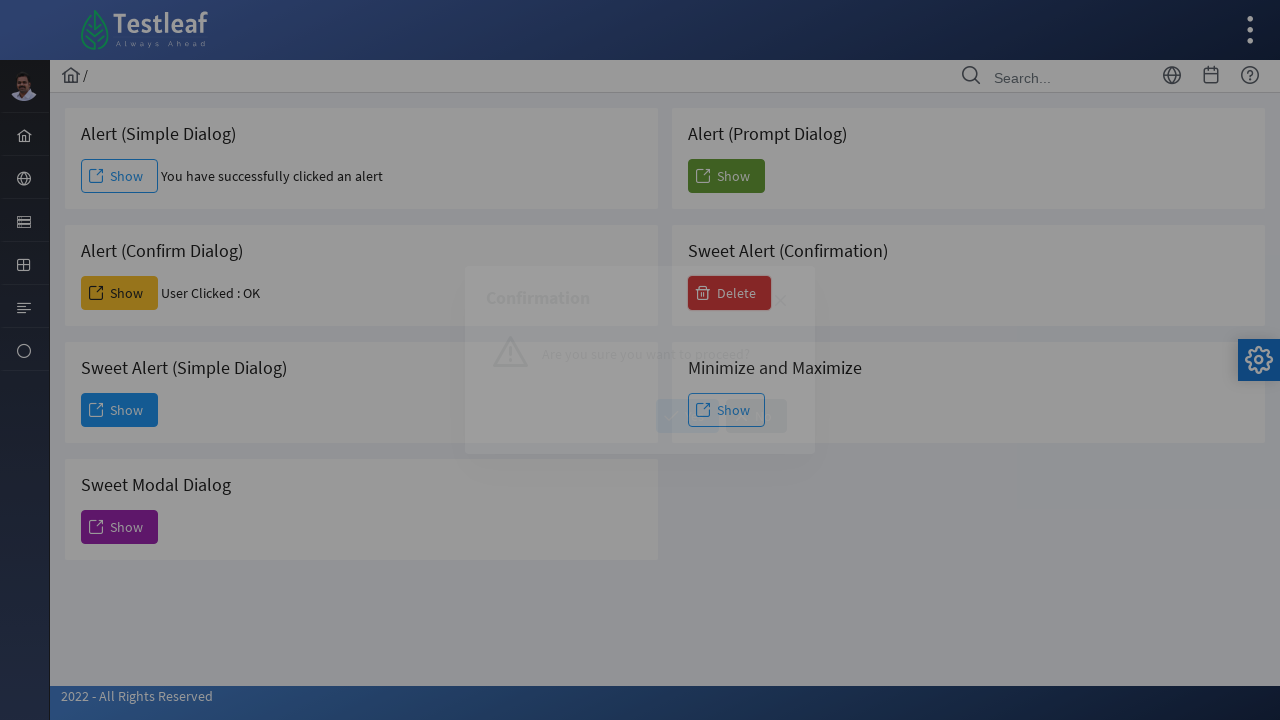

Clicked Yes button on delete confirmation dialog at (688, 416) on xpath=//span[text()='Yes']
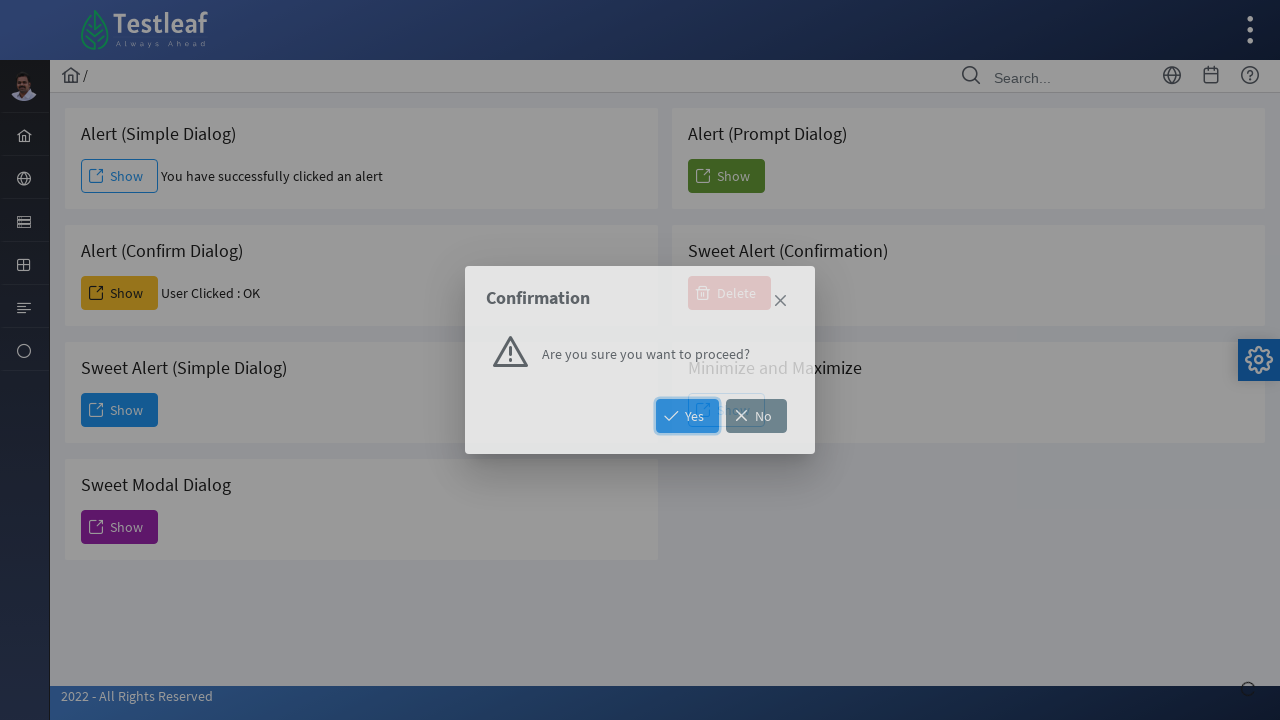

Clicked Show button for prompt alert at (726, 176) on xpath=(//span[text()='Show'])[5]
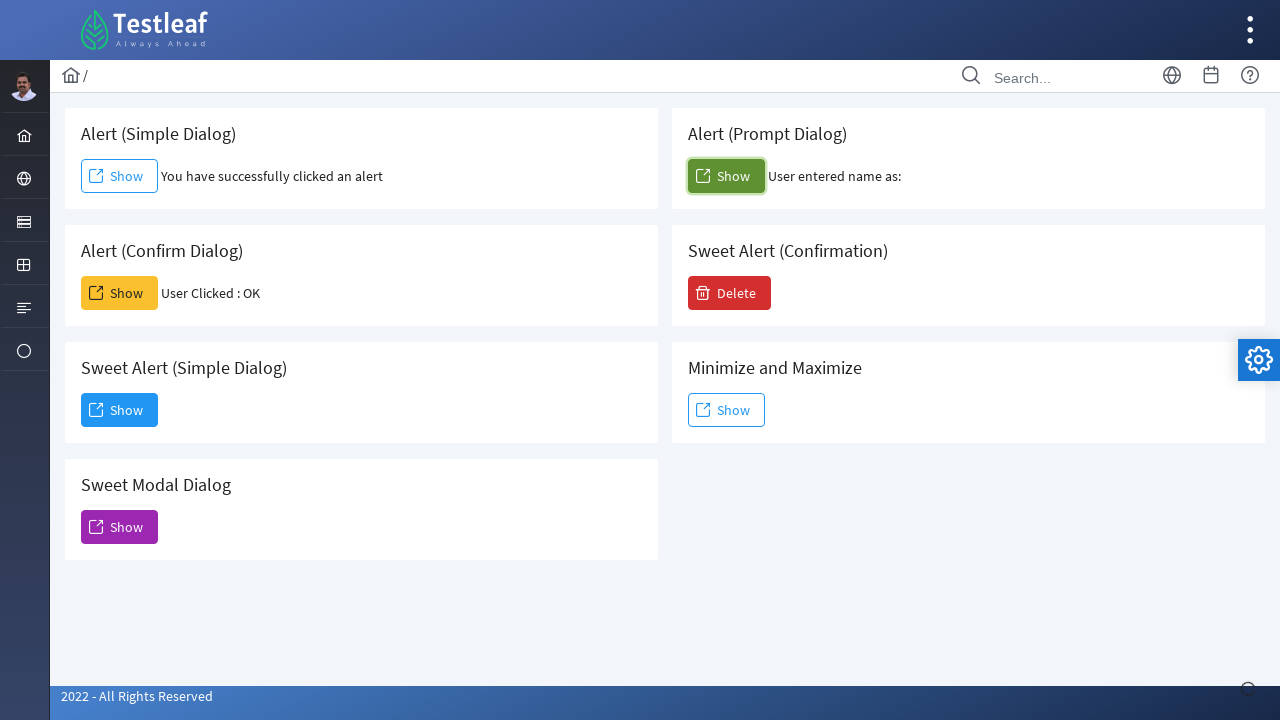

Accepted prompt dialog with text input 'Subraja'
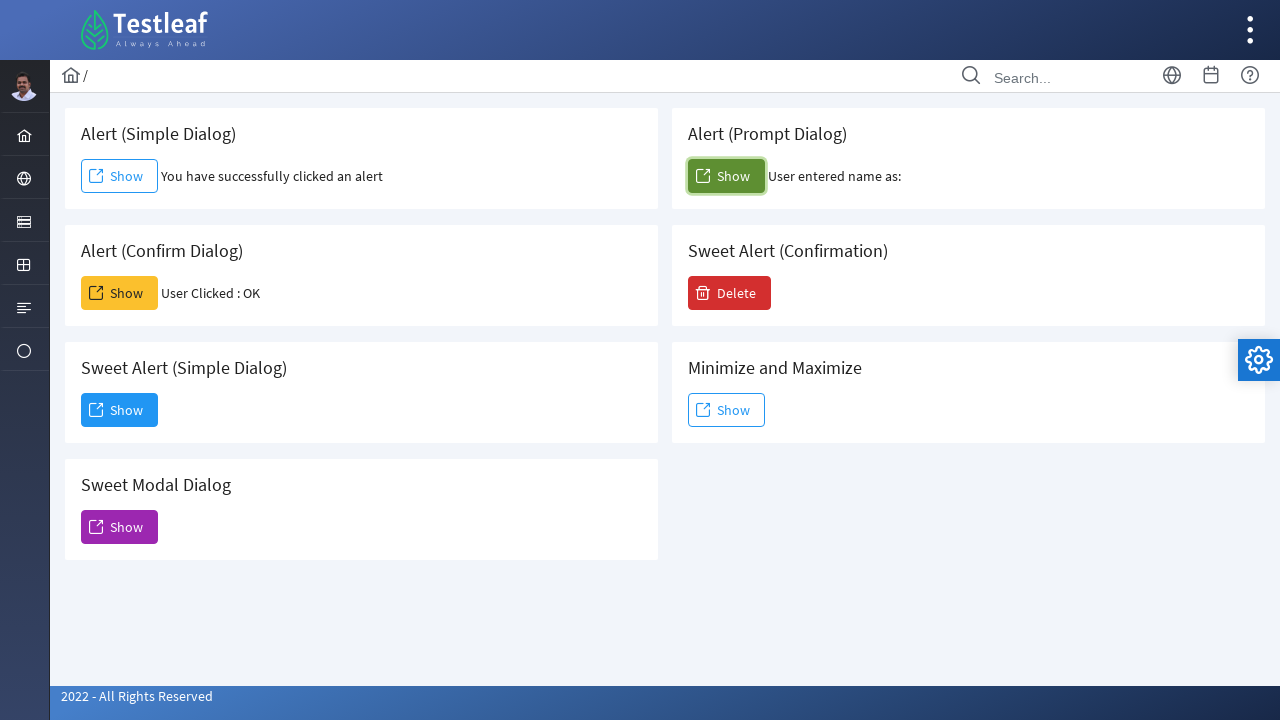

Retrieved prompt result: User entered name as: 
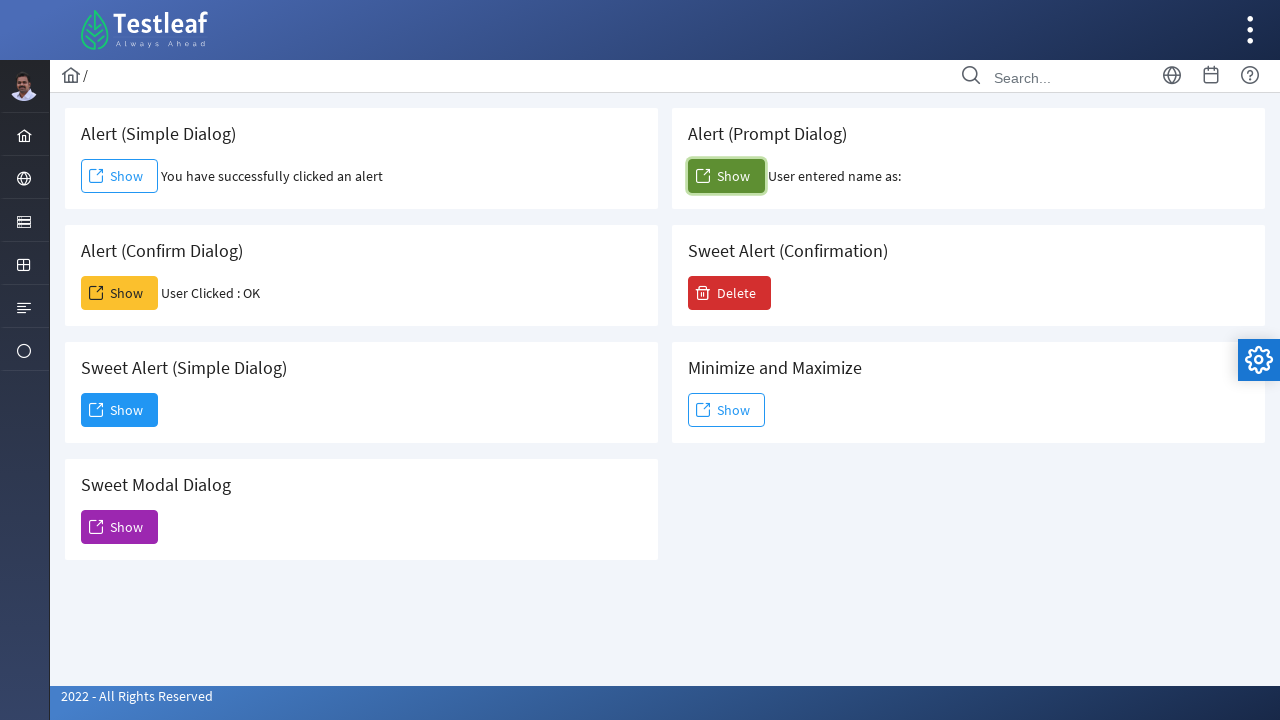

Clicked Show button for minimize dialog at (726, 410) on xpath=(//span[text()='Show'])[6]
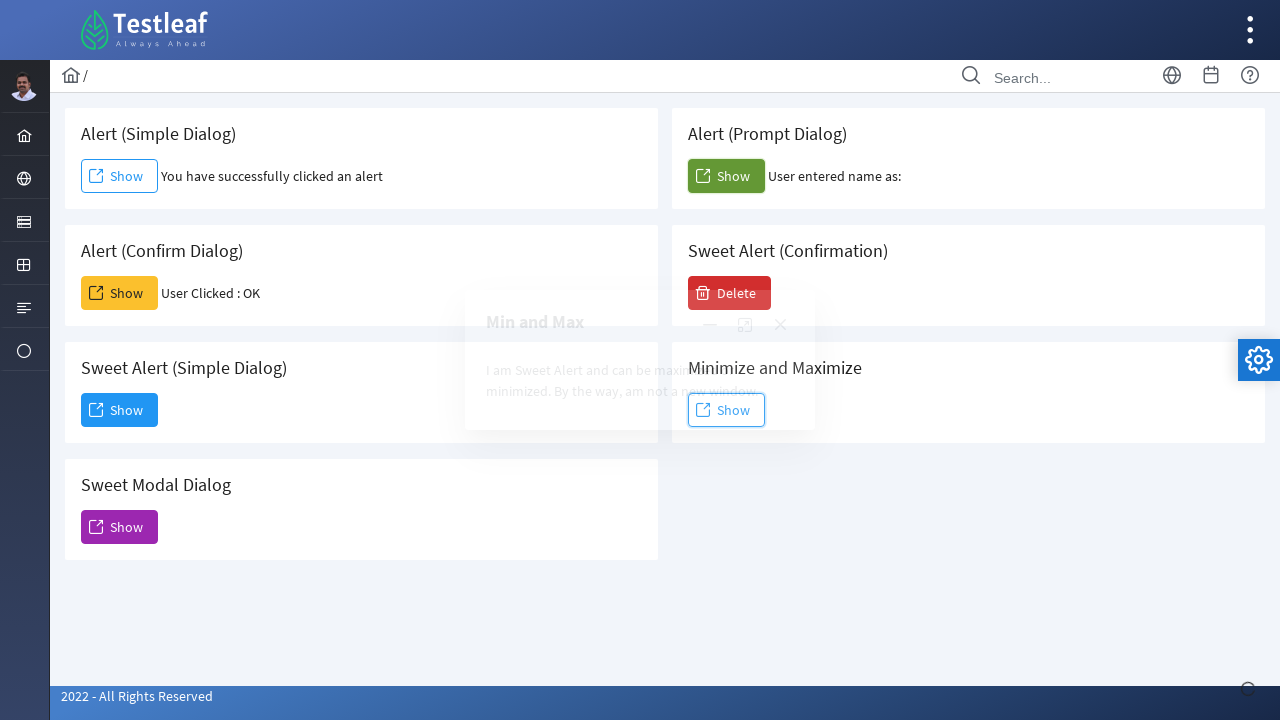

Waited 3 seconds for minimize dialog to appear
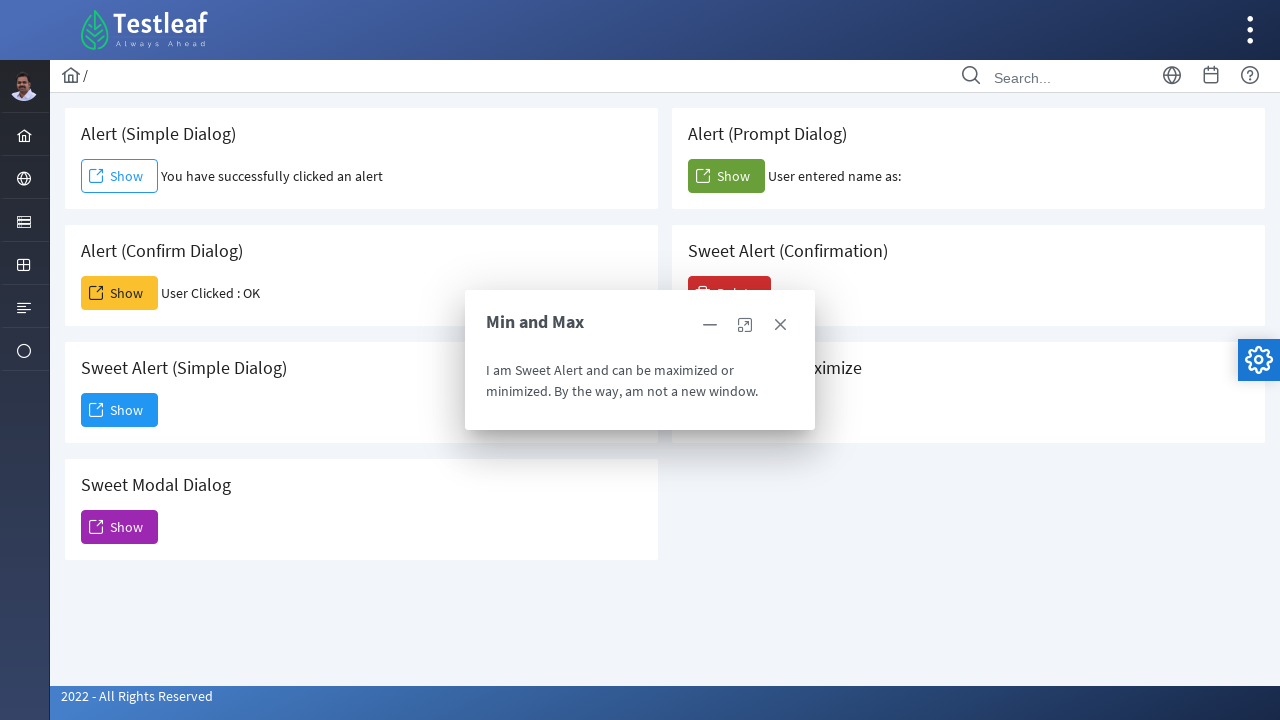

Clicked minimize button on dialog at (710, 325) on xpath=//a[contains(@class,'ui-dialog-titlebar-icon ui-dialog-titlebar-minimize')
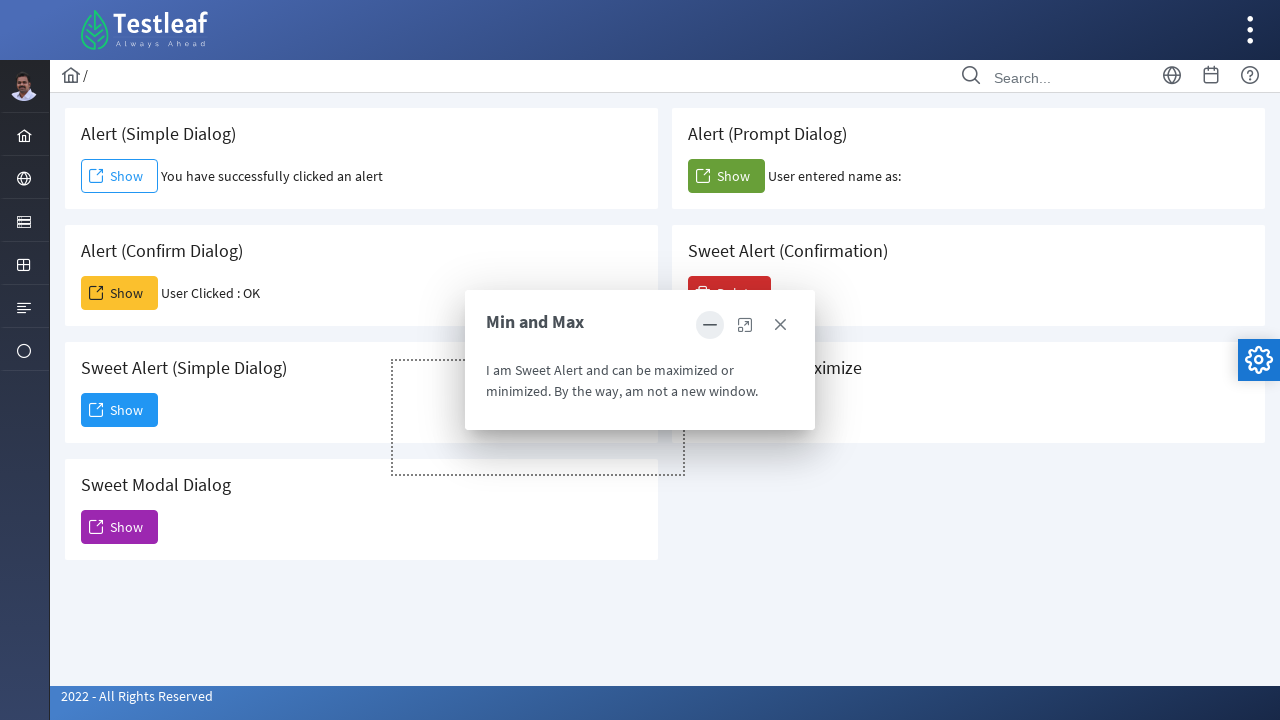

Retrieved page title: Alert
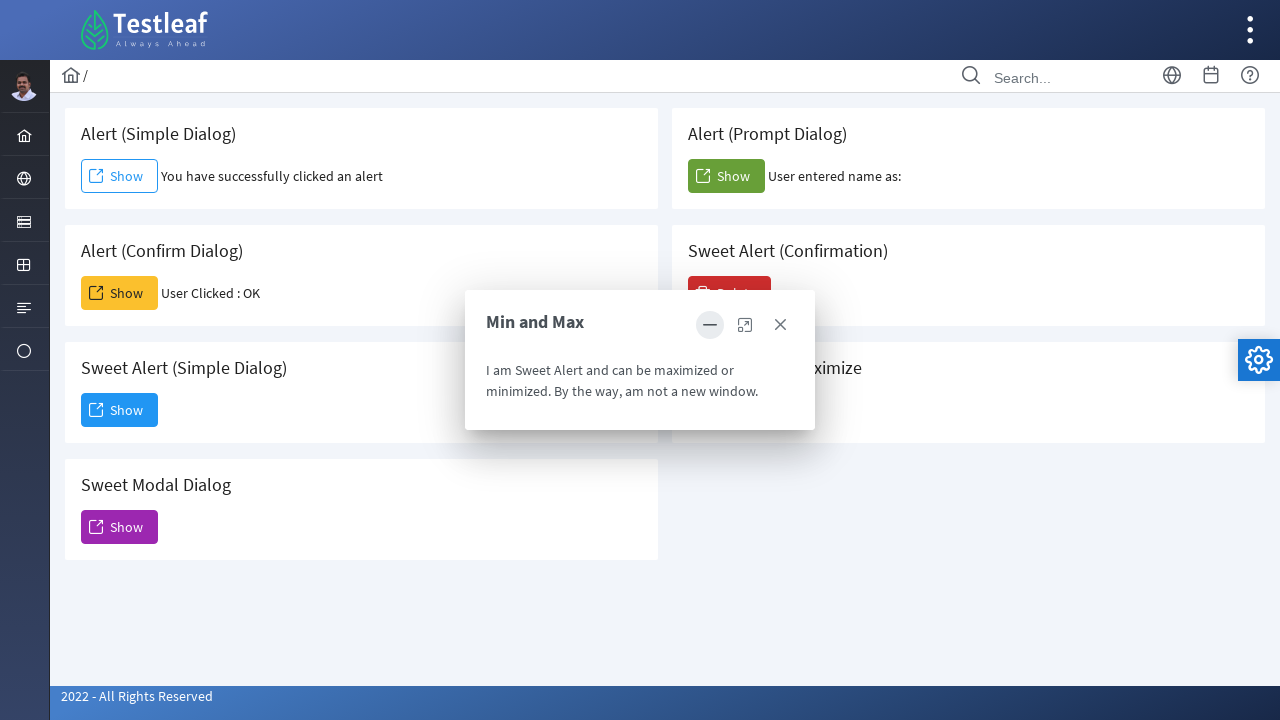

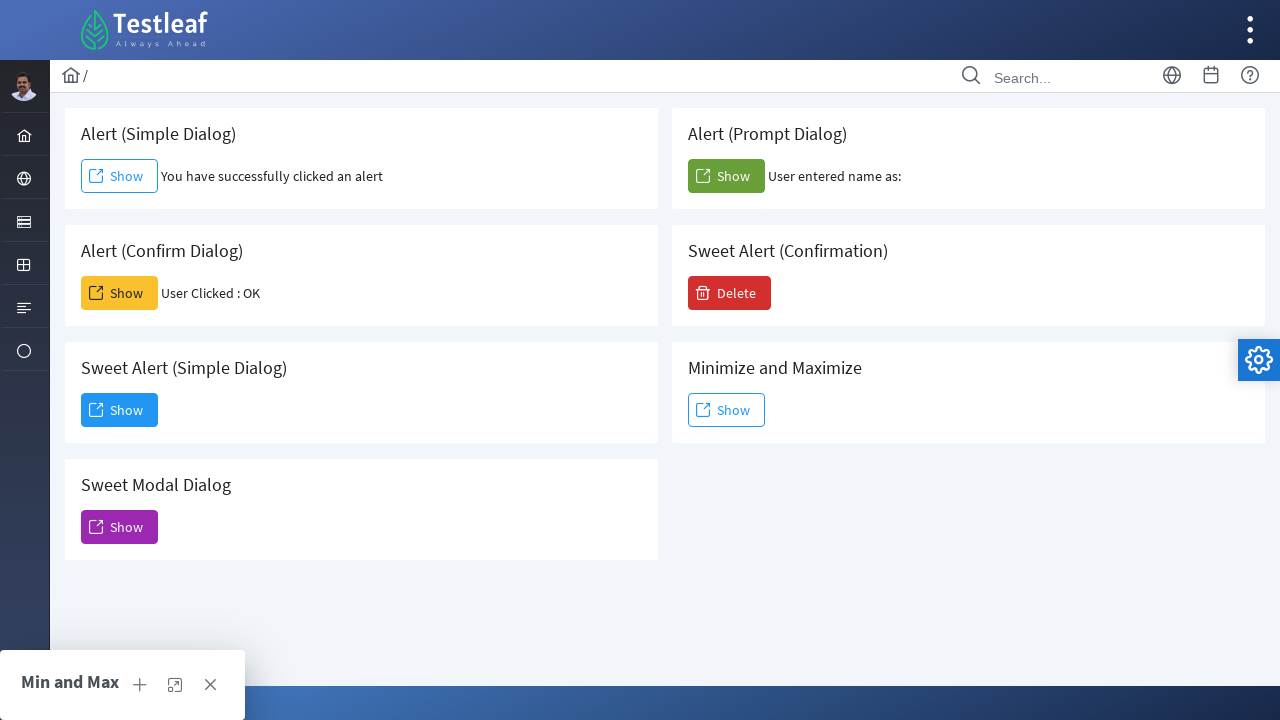